Tests adding a product to cart on demoblaze.com by clicking on the first product, adding it to cart, accepting the confirmation alert, and navigating back to the main page.

Starting URL: https://www.demoblaze.com/index.html

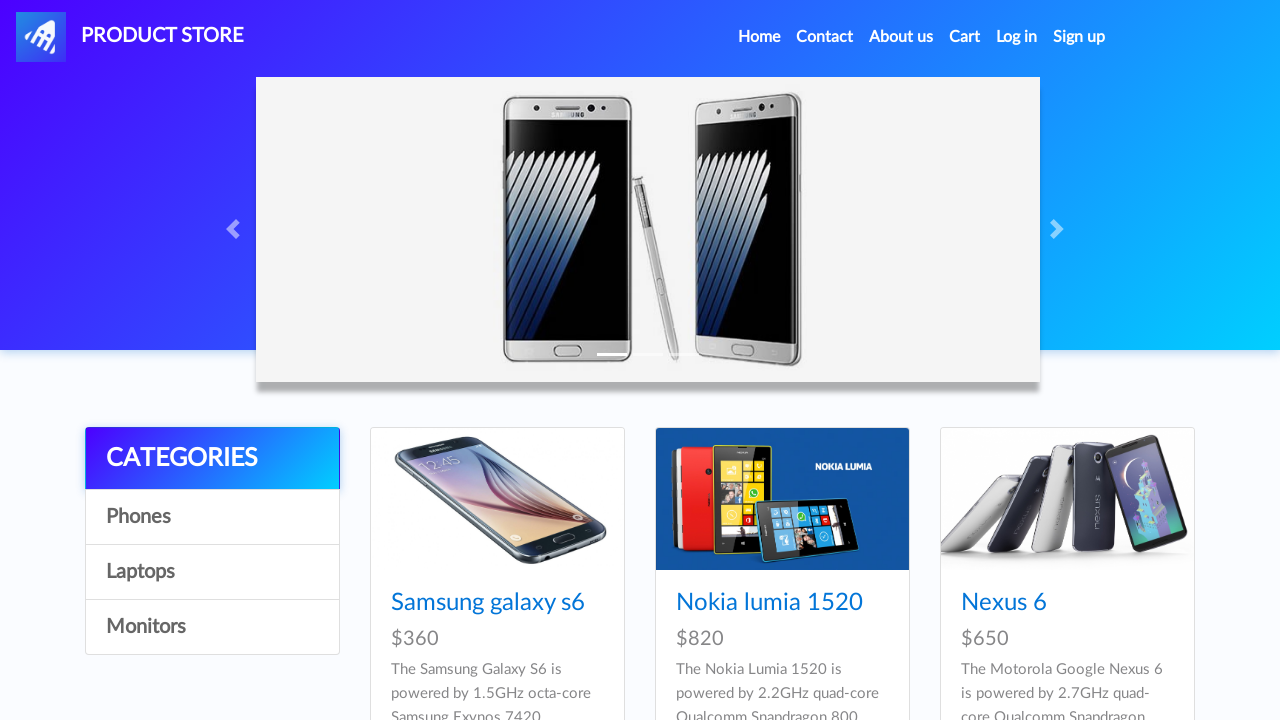

Clicked on the first product (Samsung galaxy s6) at (488, 603) on (//a[@class='hrefch'])[1]
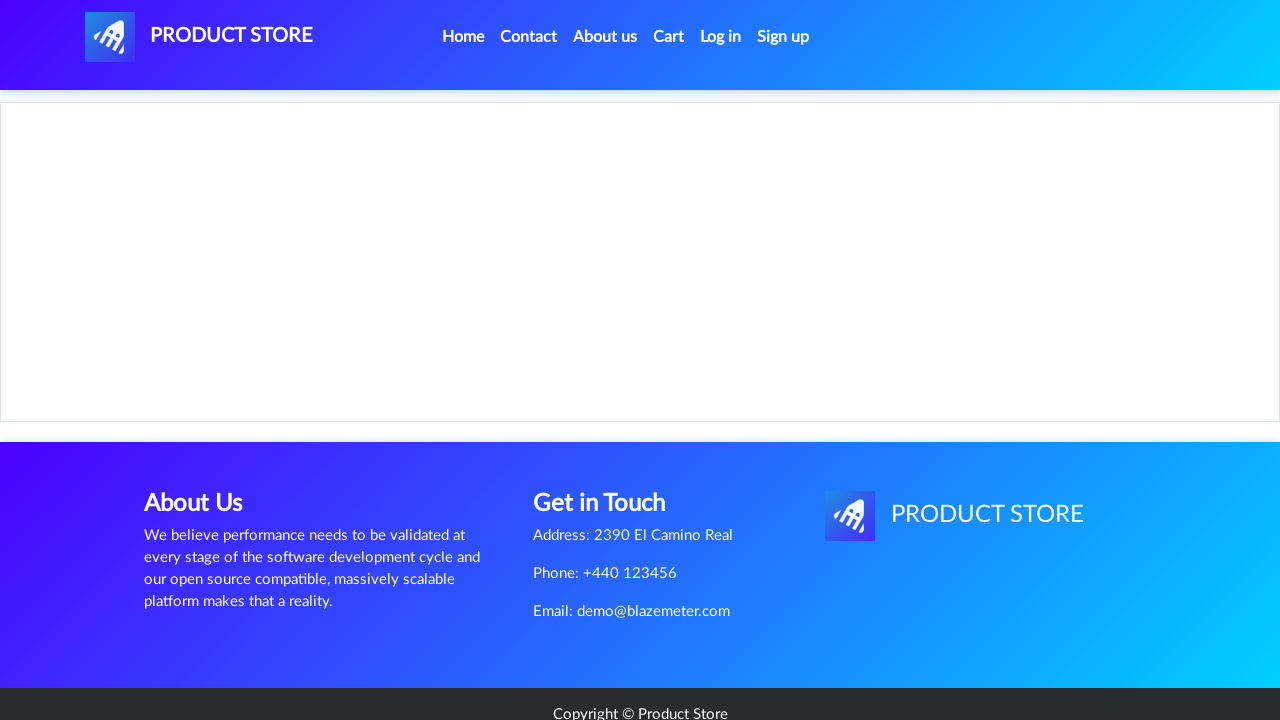

Product page loaded and 'Add to cart' button appeared
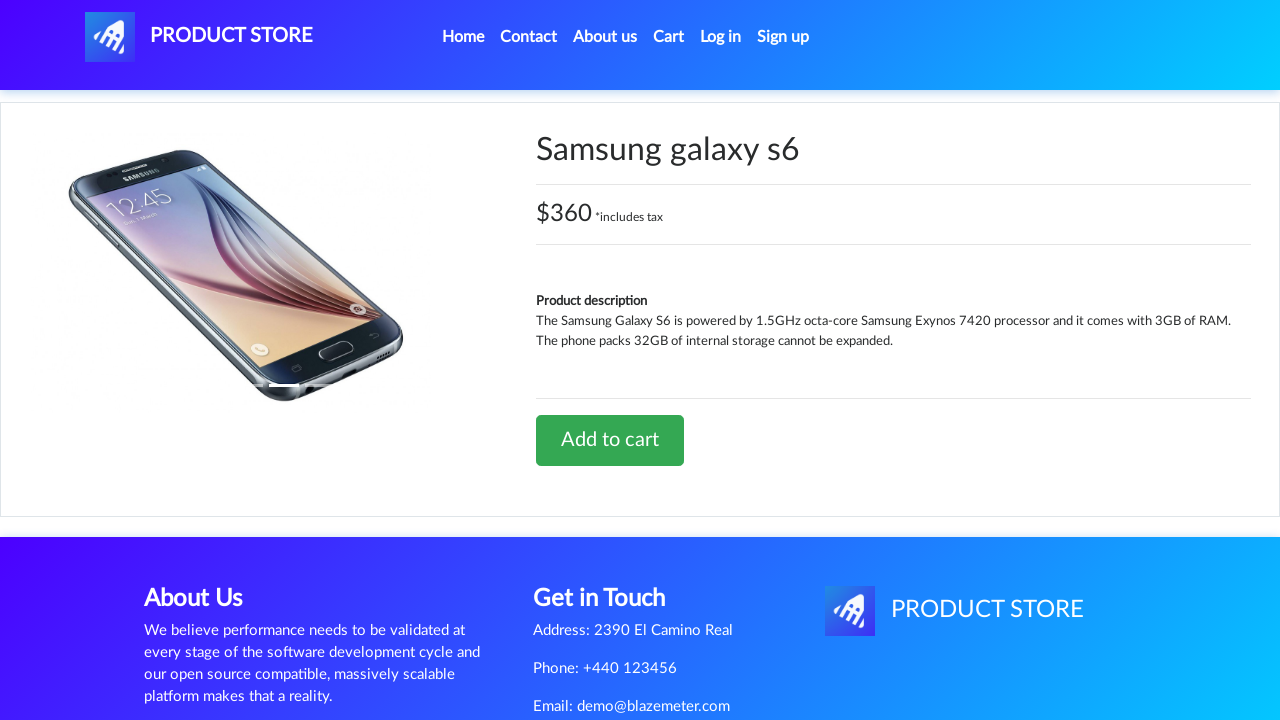

Clicked 'Add to cart' button at (610, 440) on a:has-text('Add to cart')
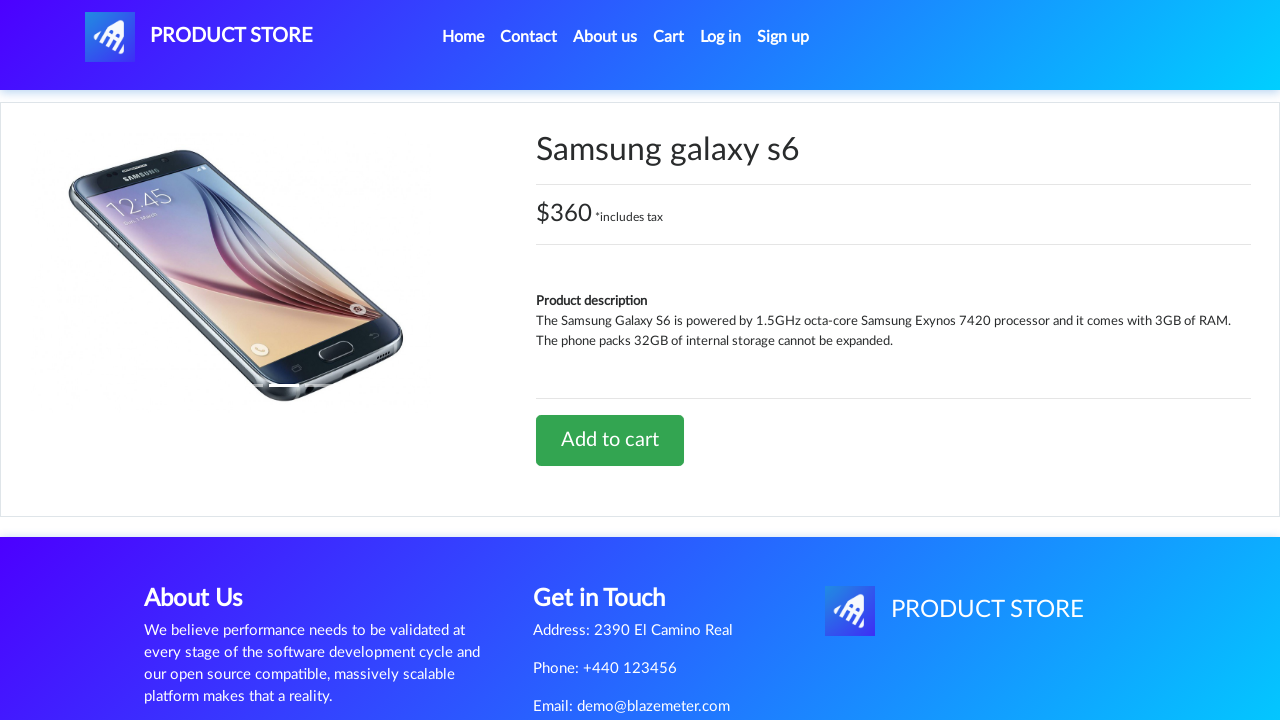

Set up dialog handler to accept confirmation alert
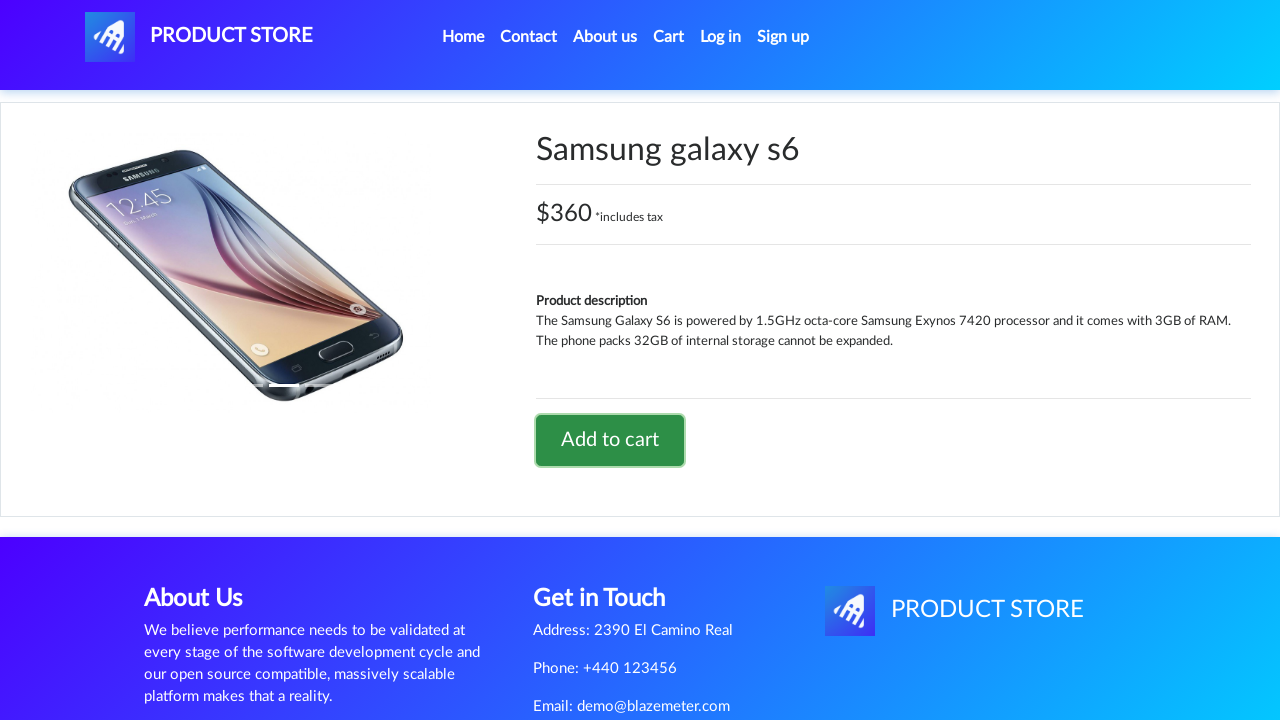

Waited for alert to appear and be handled
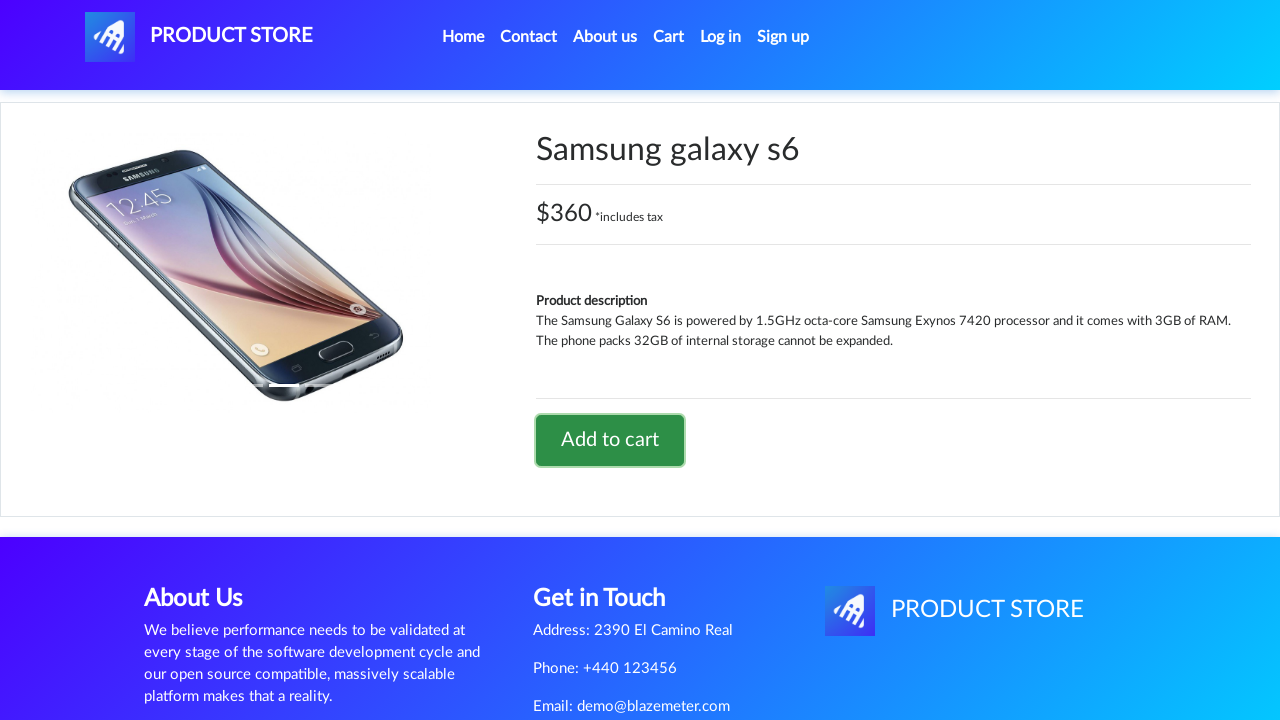

Clicked PRODUCT STORE logo to navigate back to main page at (199, 37) on #nava
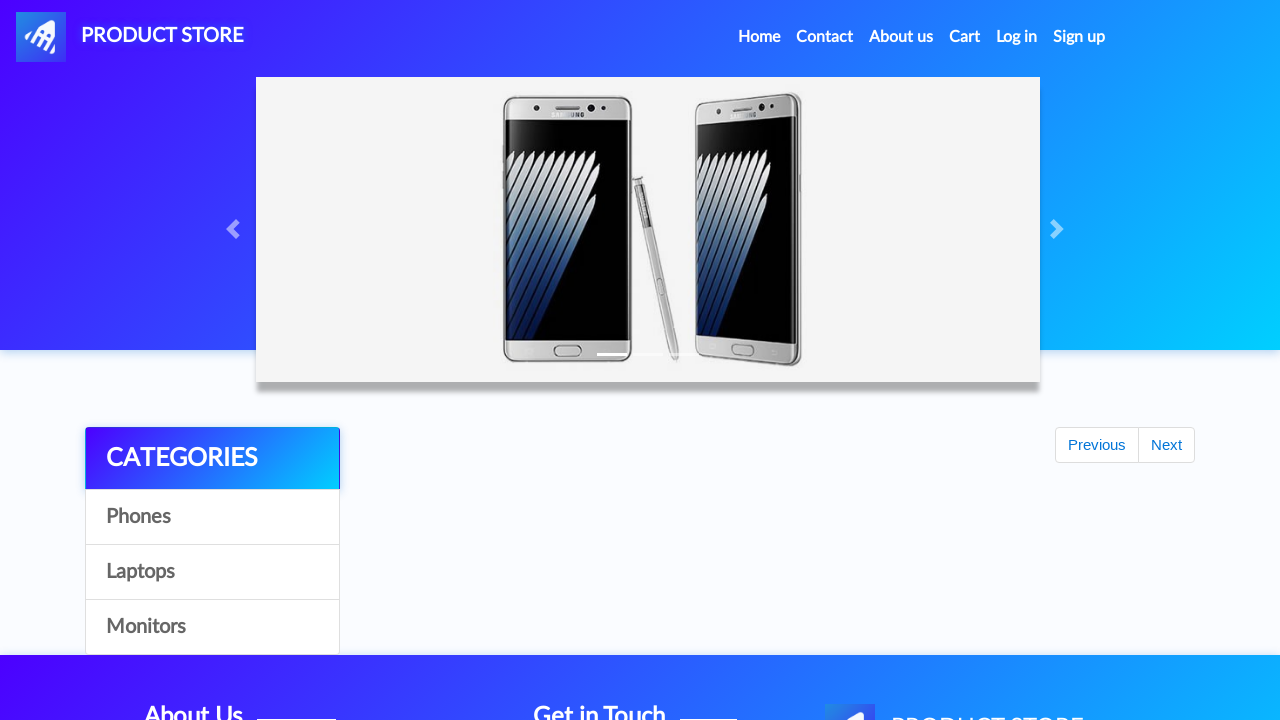

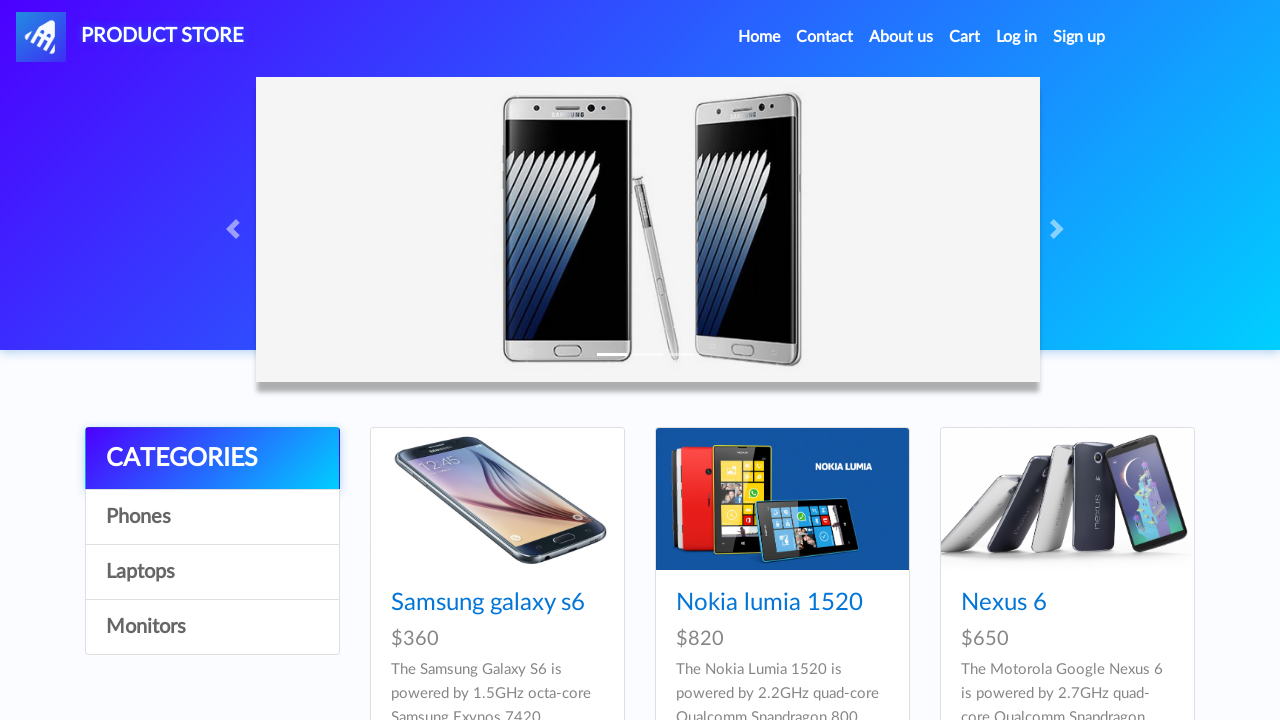